Tests that invalid login credentials display the error message "Epic sadface: Username and password do not match any user in this service"

Starting URL: https://www.saucedemo.com/

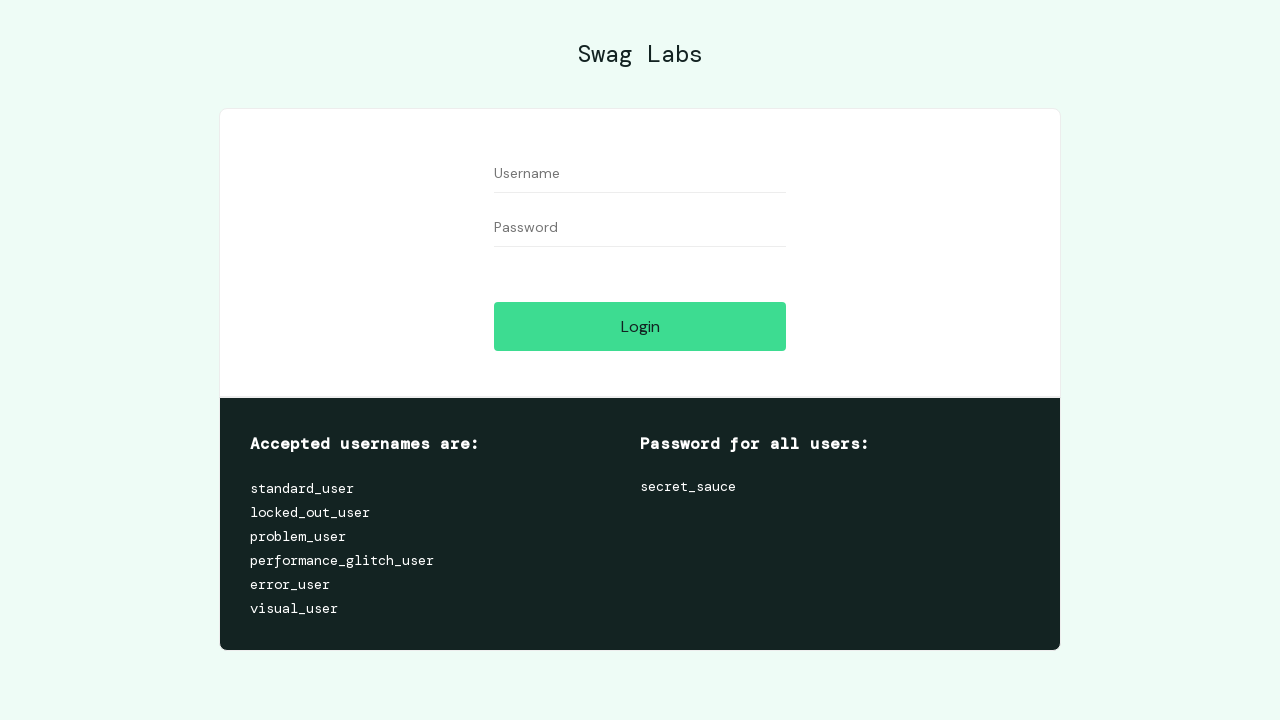

Username field became visible
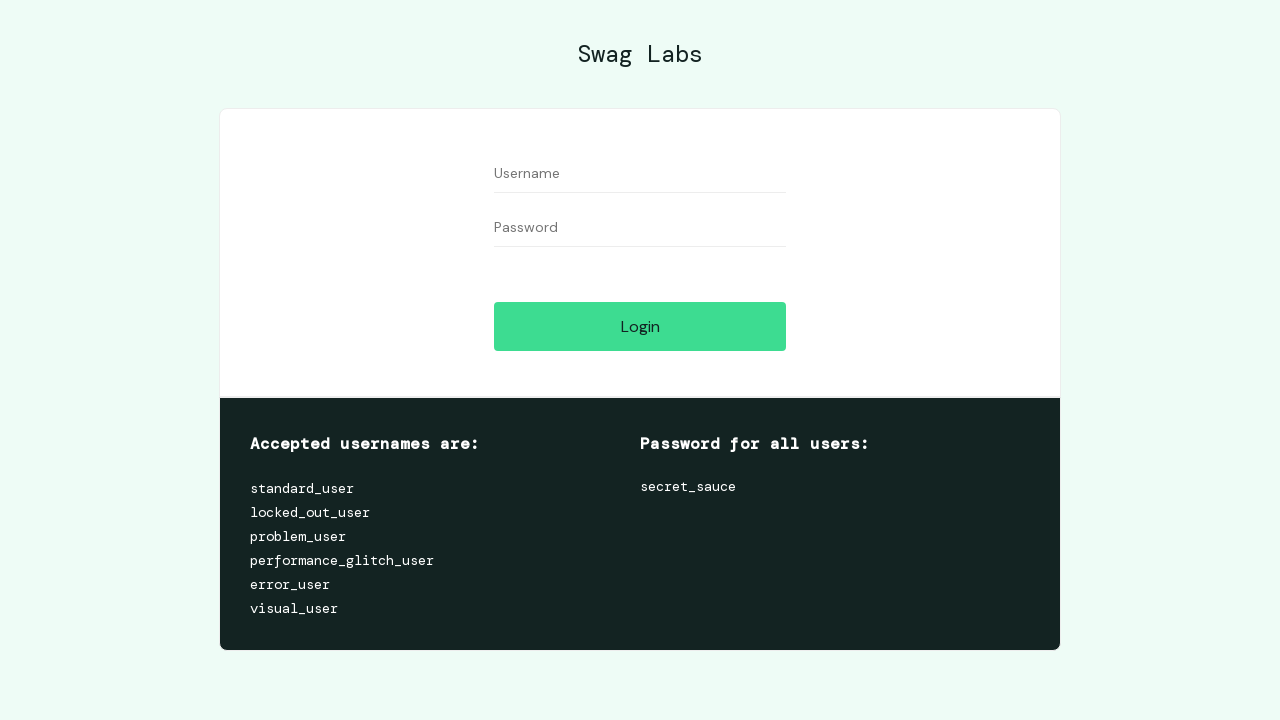

Filled username field with invalid username 'deneme1' on #user-name
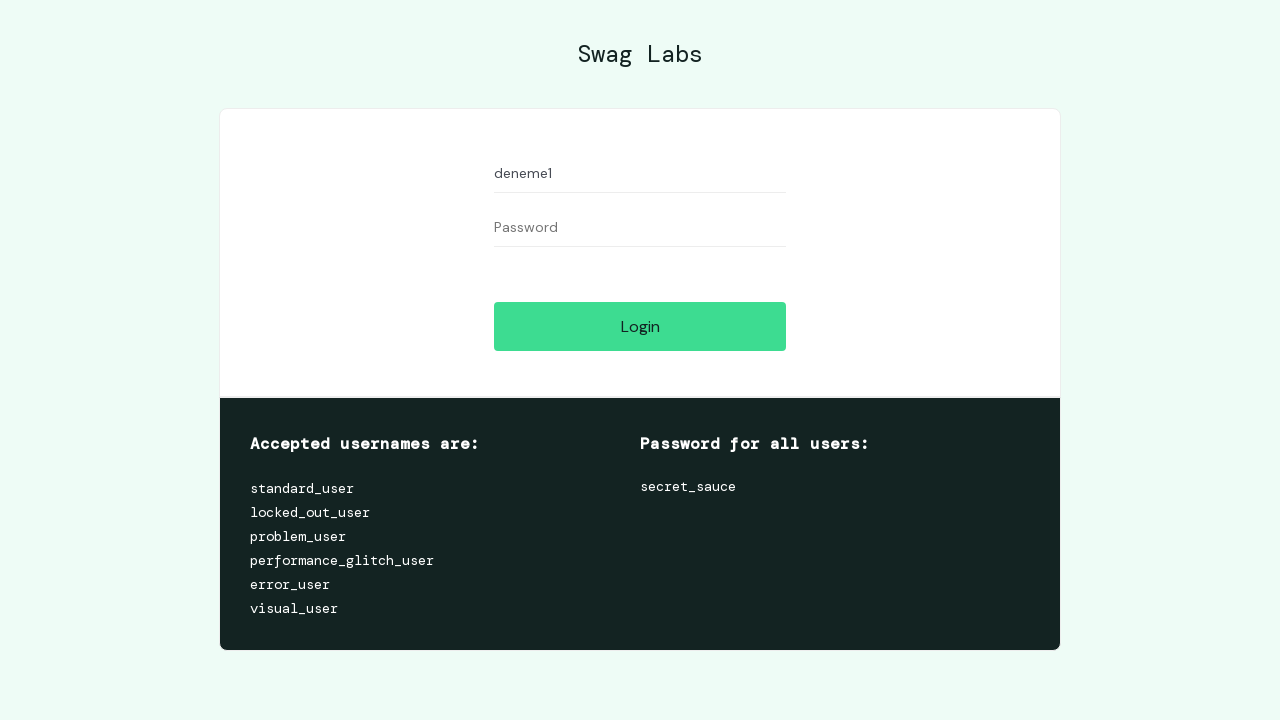

Filled password field with invalid password '123' on #password
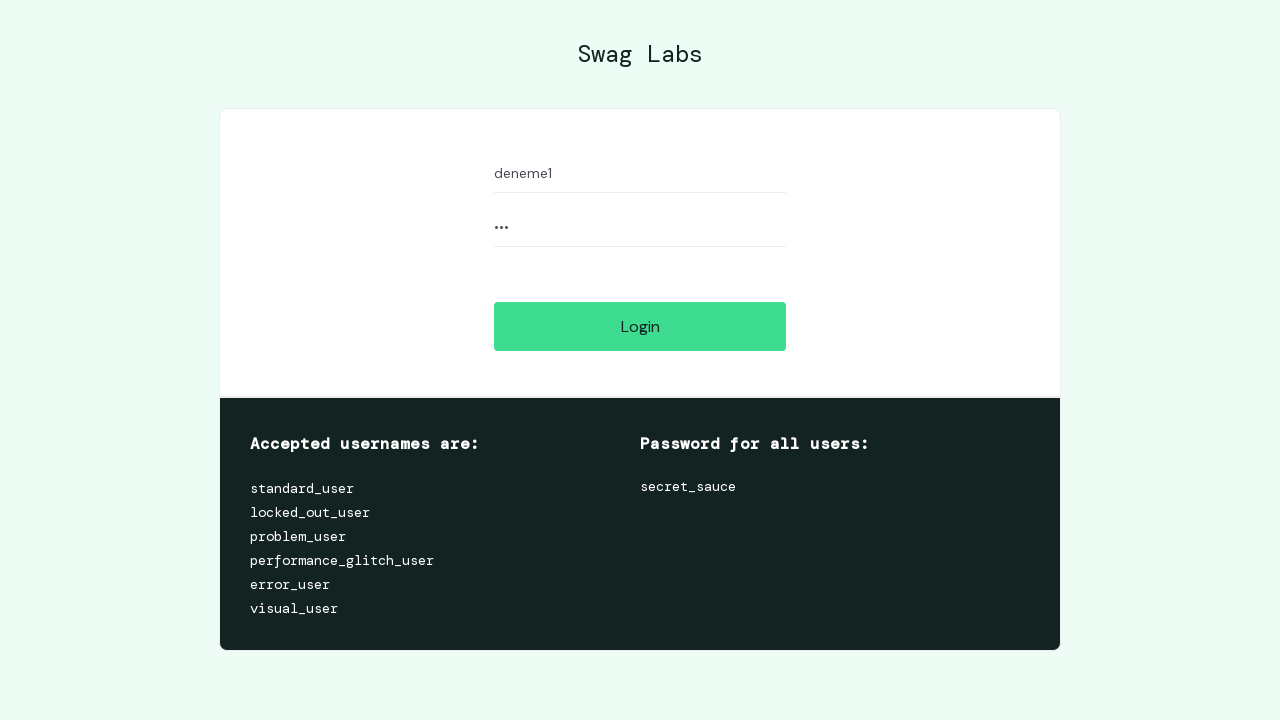

Clicked login button at (640, 326) on #login-button
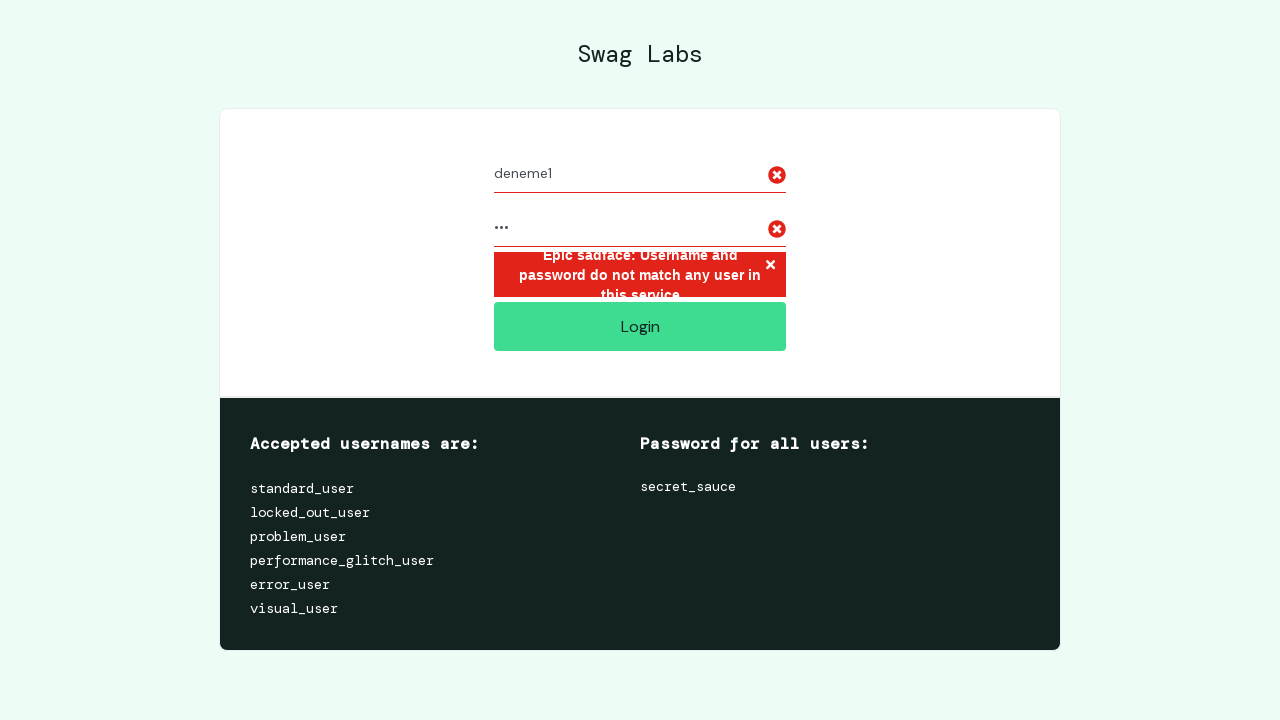

Error message 'Epic sadface: Username and password do not match any user in this service' became visible
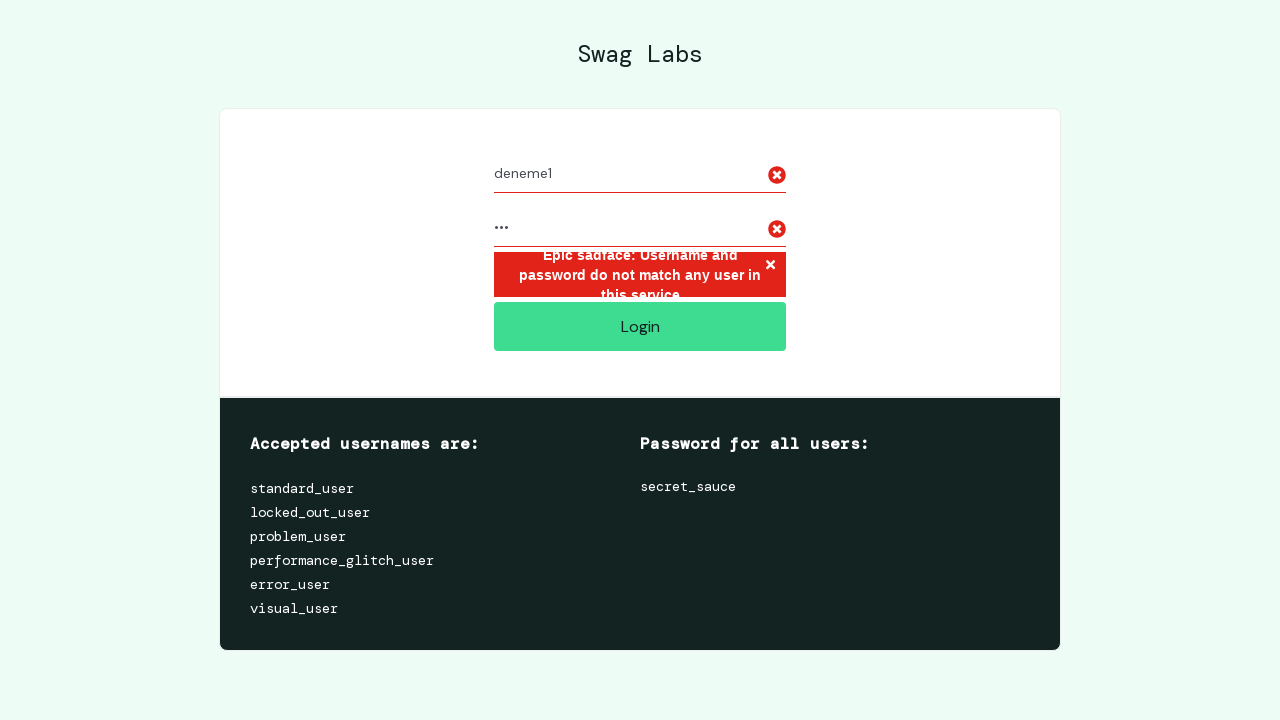

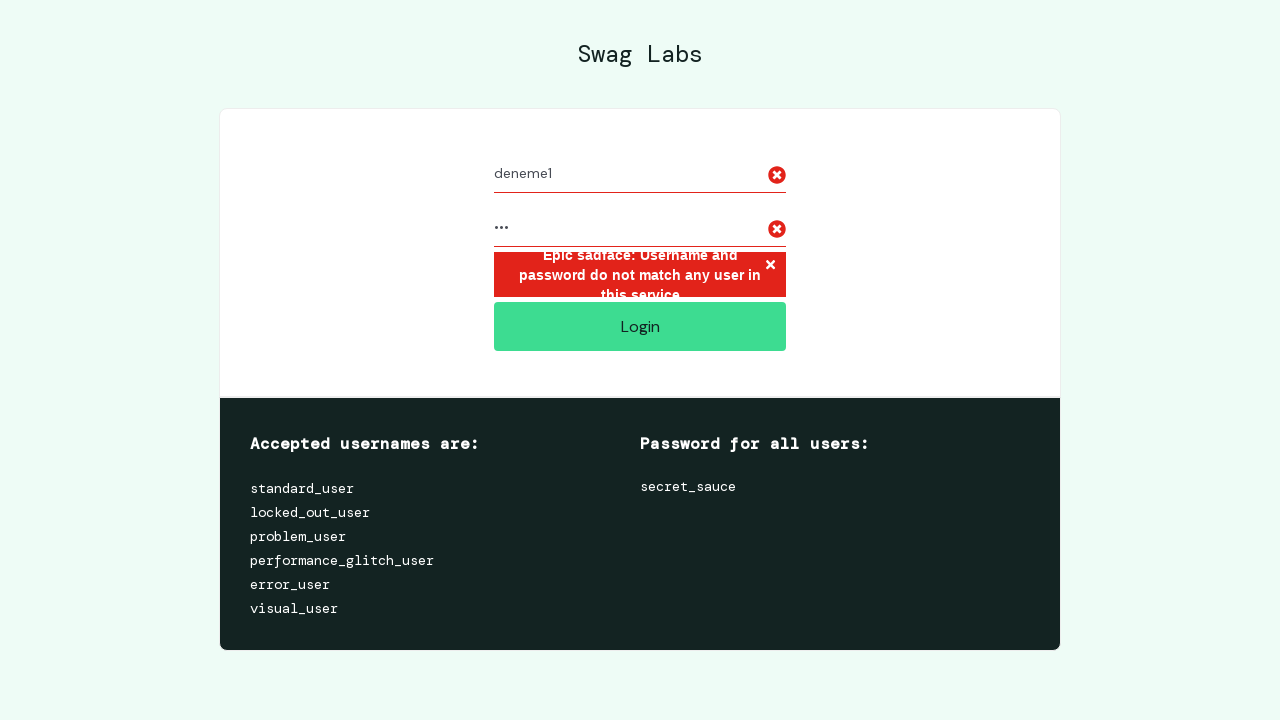